Navigates to elmenus.com food search results page for "burger" in Cairo and verifies that search results with card titles are displayed.

Starting URL: https://www.elmenus.com/cairo/search-burger?query=burger

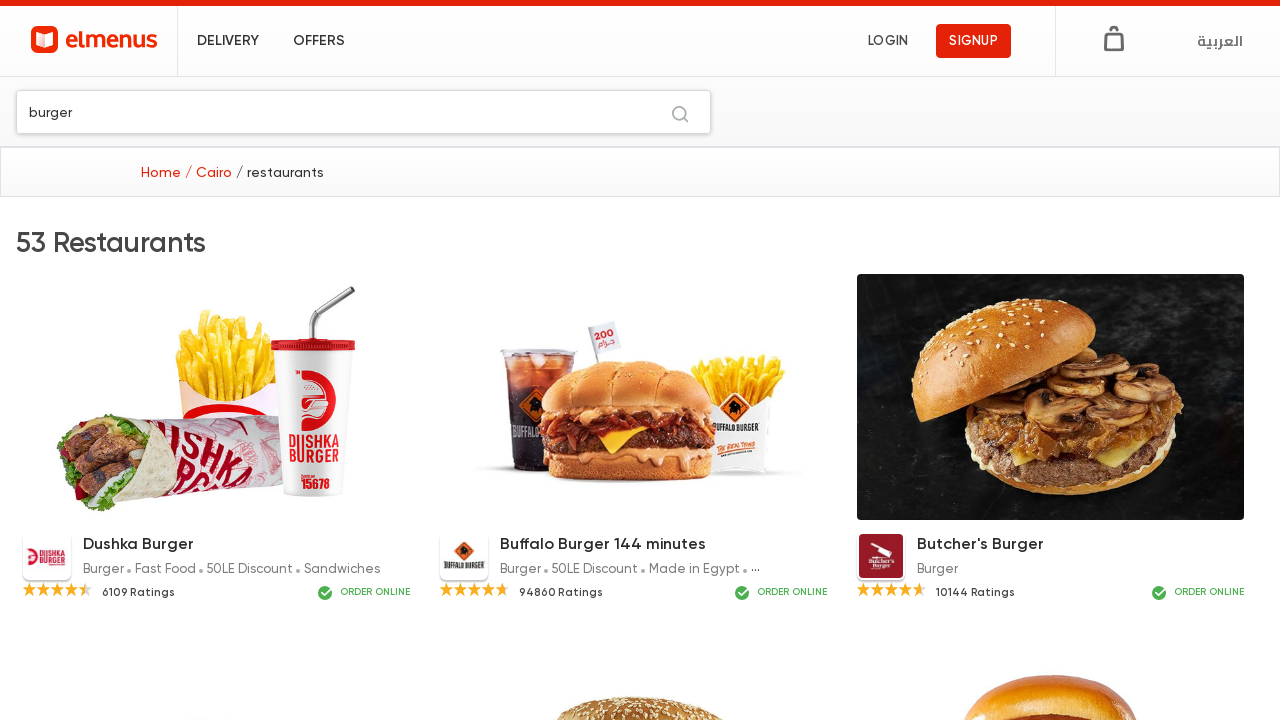

Waited for search results to load - card titles are now visible
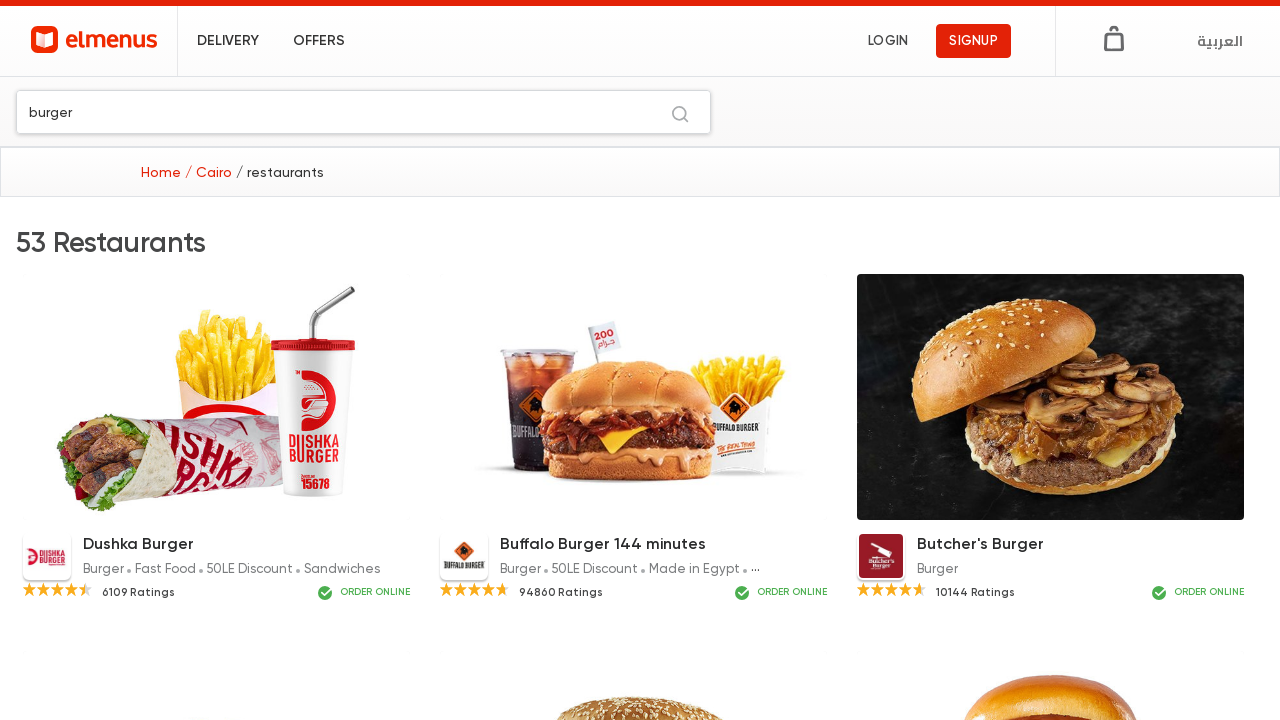

Retrieved all card title elements from search results
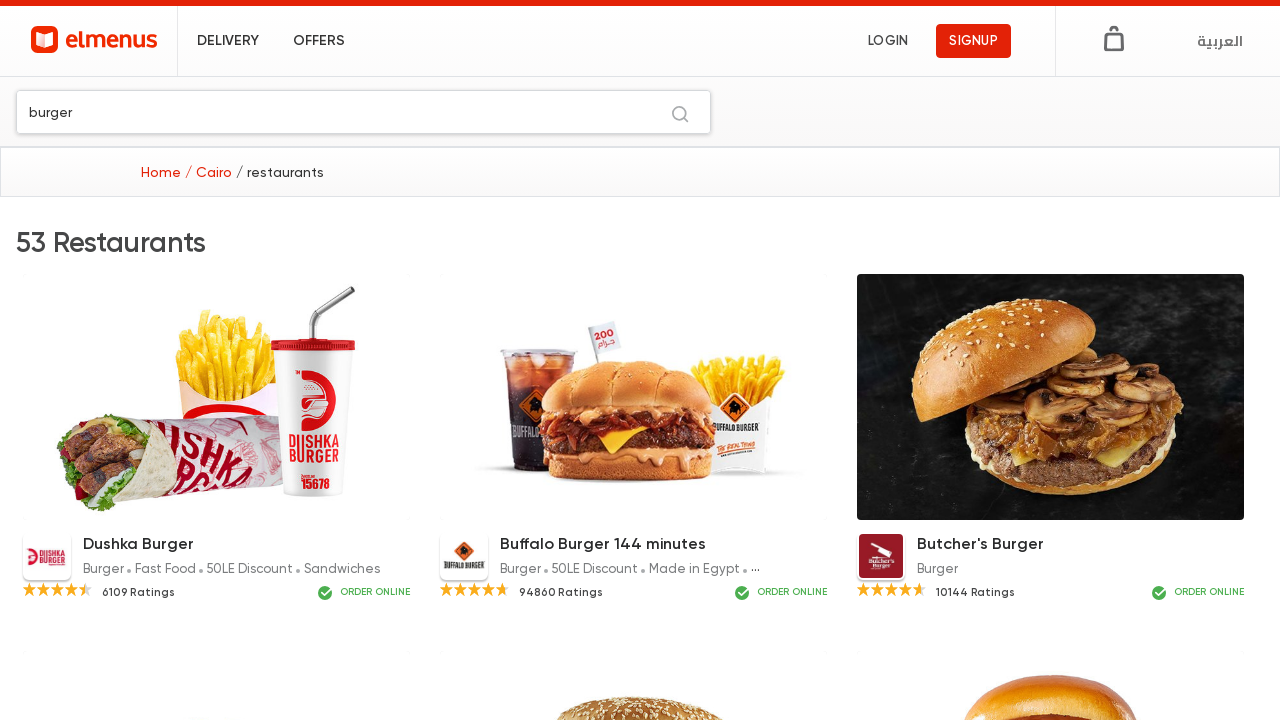

Verified that burger search results with card titles are displayed
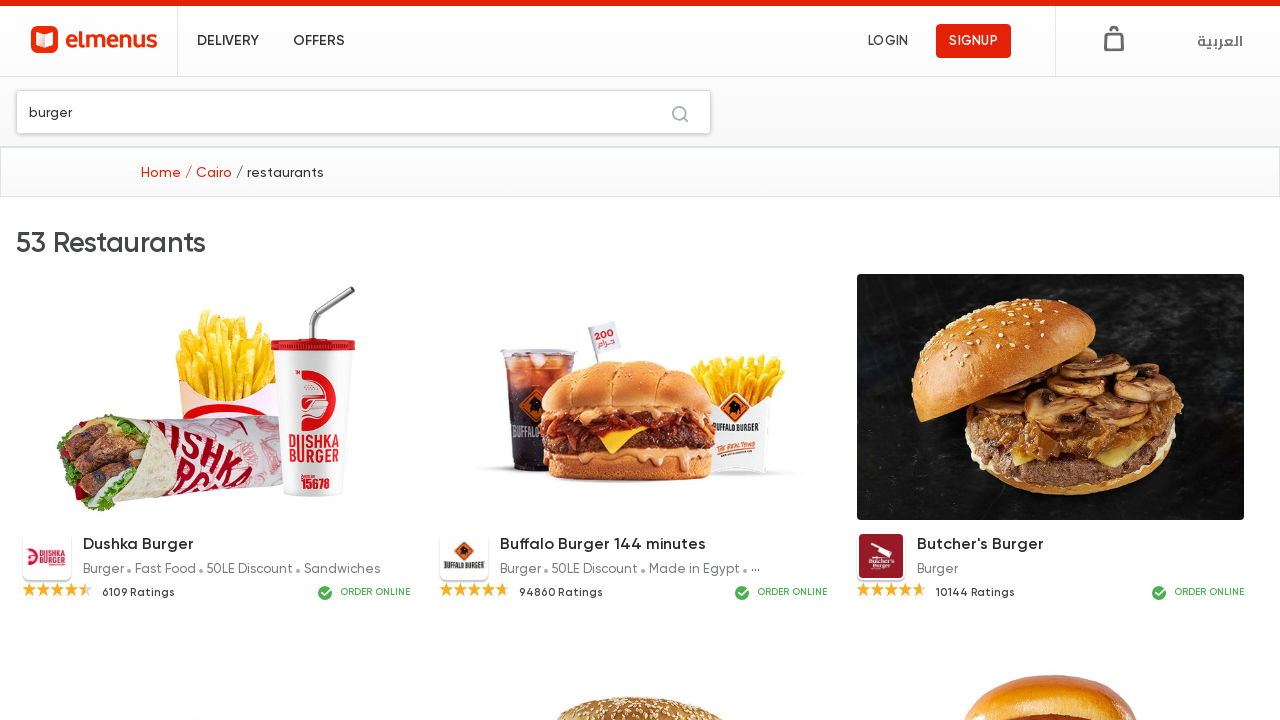

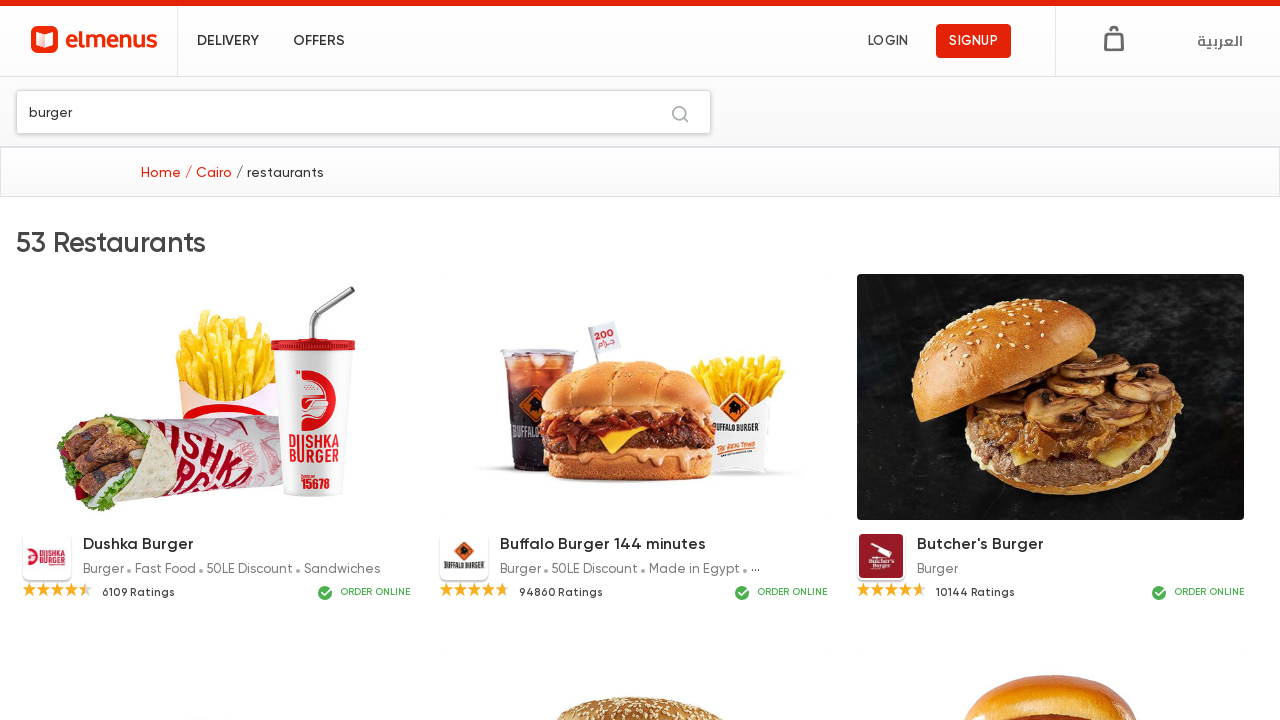